Tests that clicking cancel button hides the edit form

Starting URL: https://tc1-pedi.vercel.app/editar.html

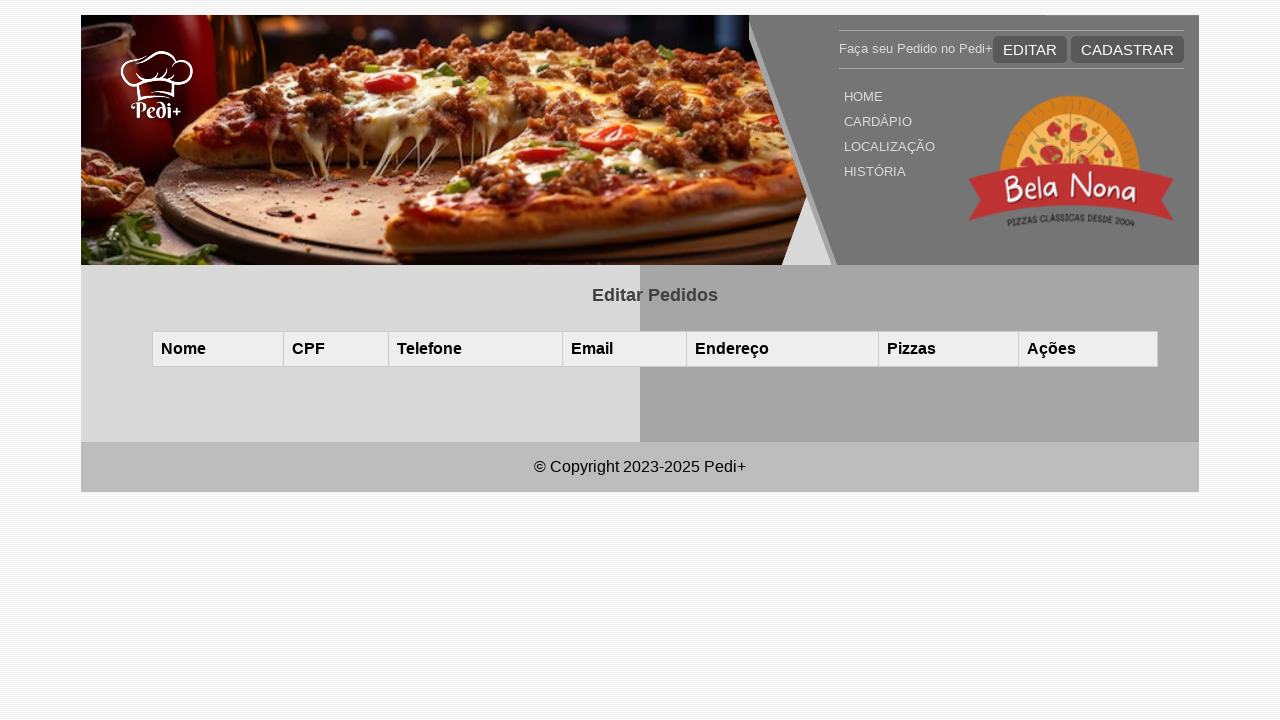

Cleared localStorage and seeded test data with Elena Barbosa's order
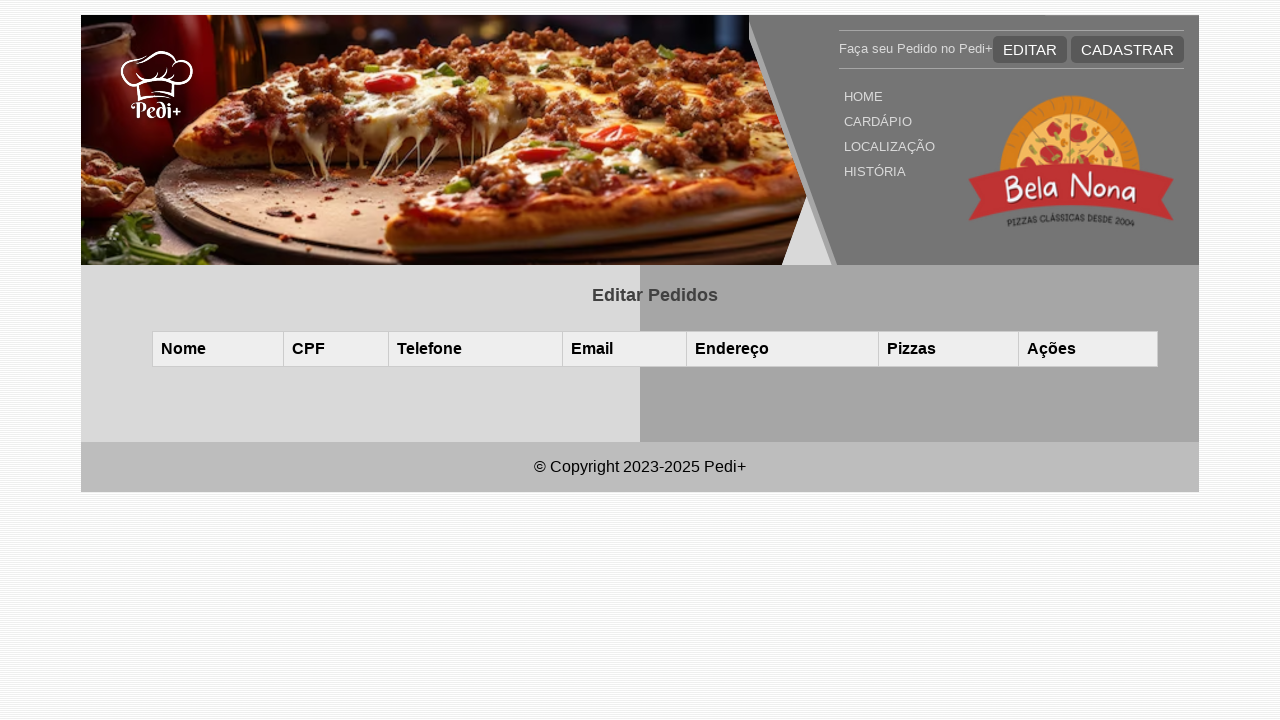

Reloaded page to apply test data
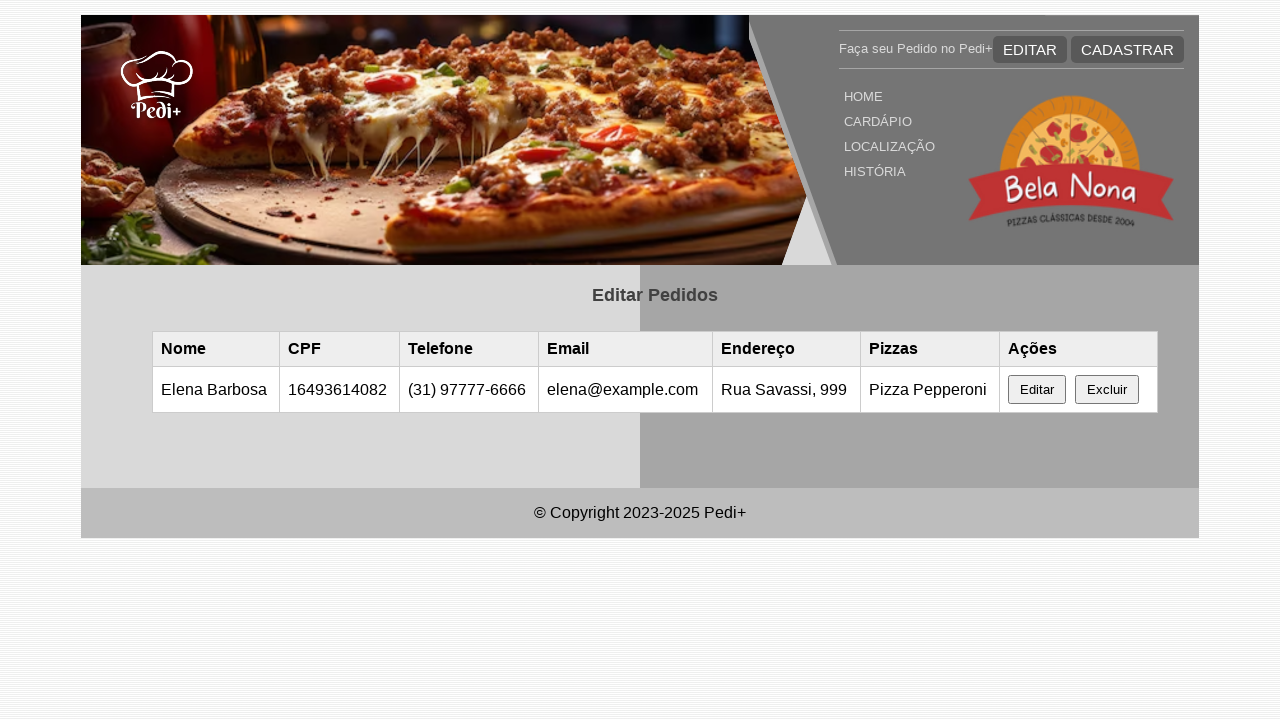

Clicked edit button on first order at (1037, 390) on button:has-text('Editar'), .edit-btn, [data-action='edit']
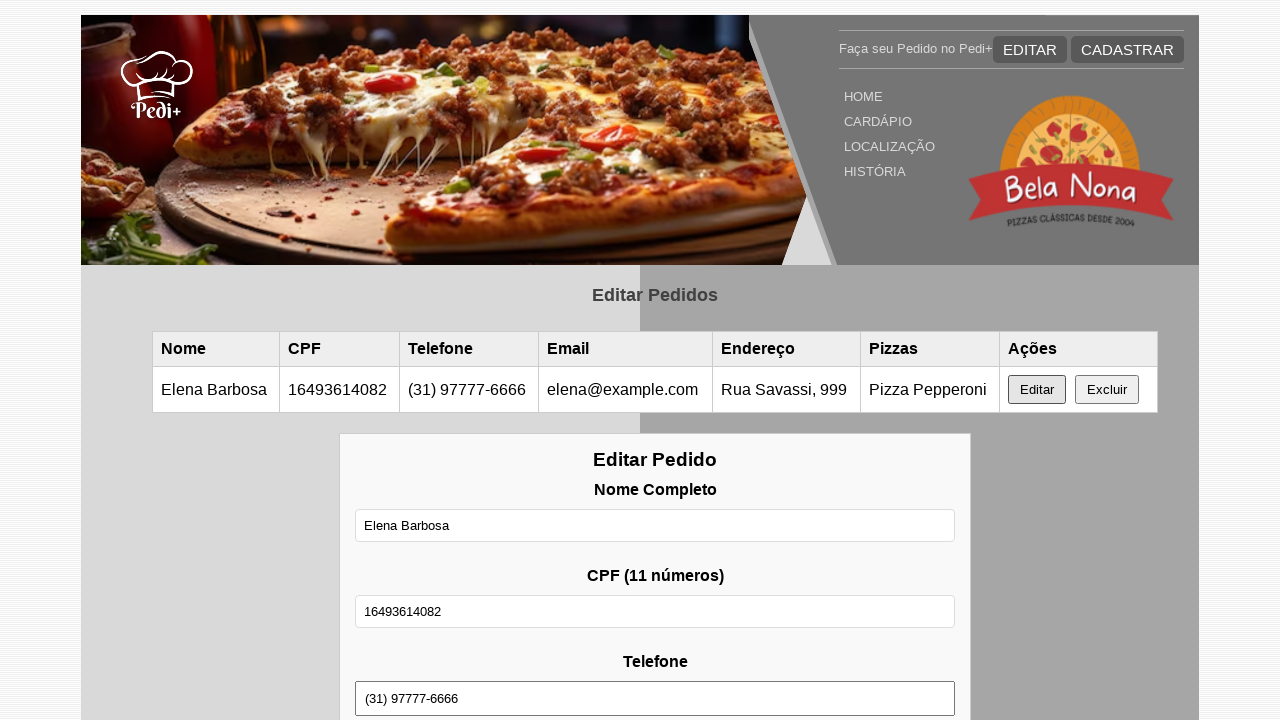

Clicked cancel button to close edit form at (734, 545) on button:has-text('Cancelar'), .cancel-btn, [data-action='cancel']
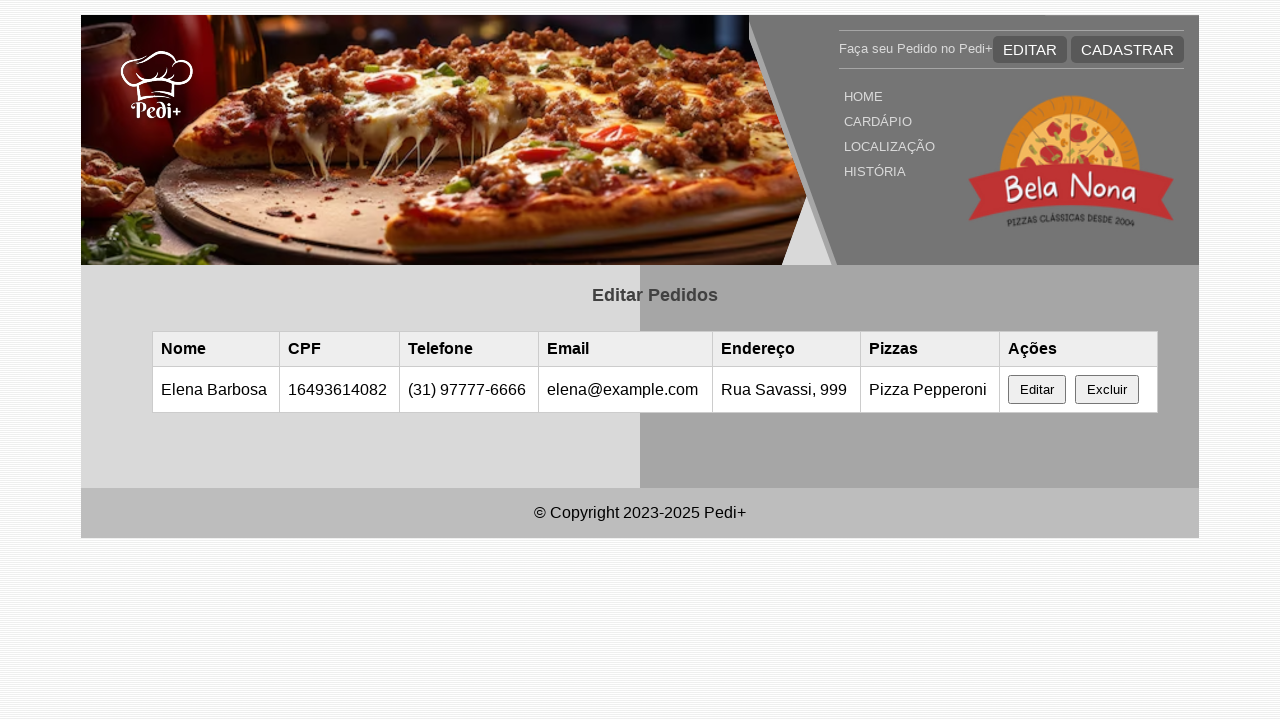

Waited 500ms for form to hide
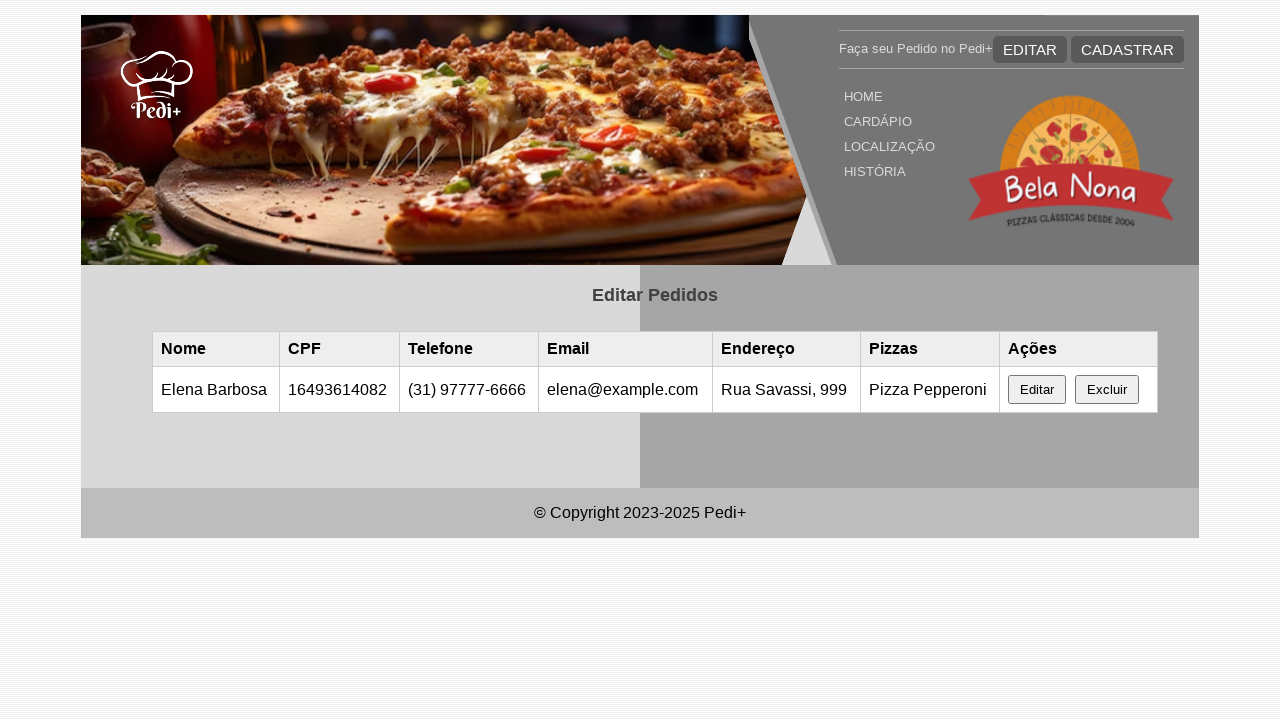

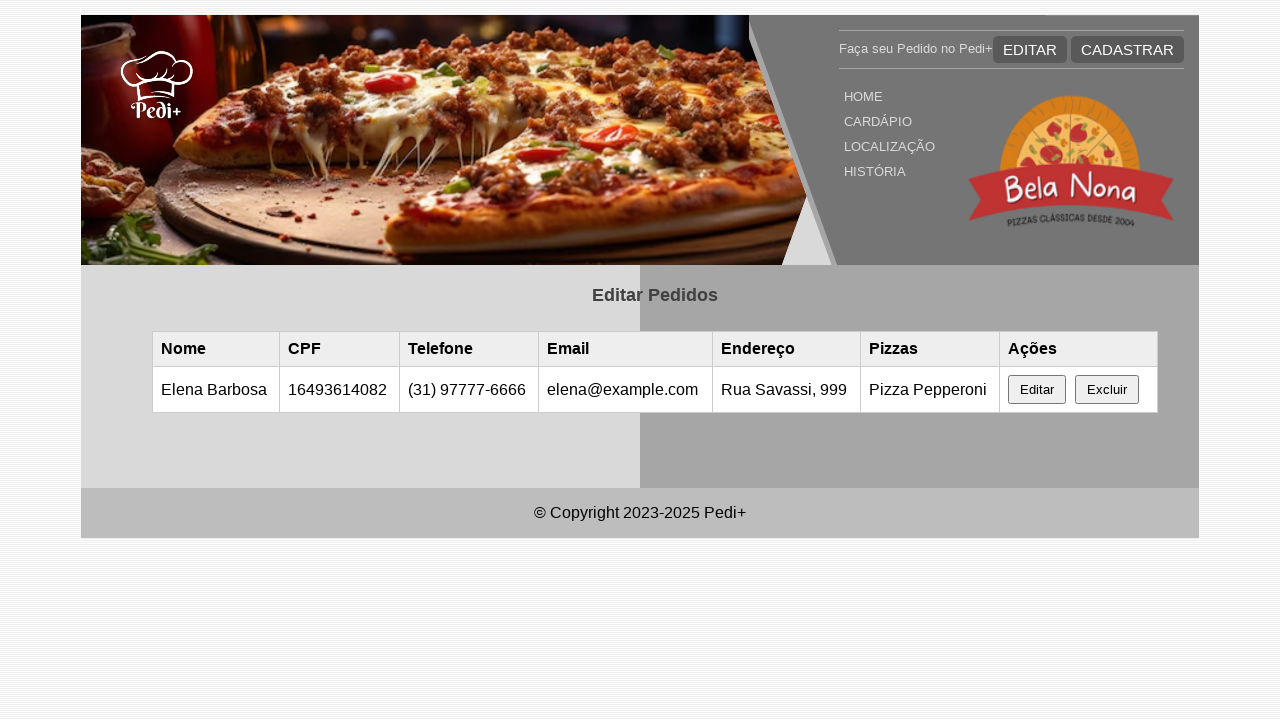